Tests input field interactions on a practice website by typing text, using keyboard shortcuts (End key, Tab), and verifying input field values

Starting URL: https://www.letcode.in/edit

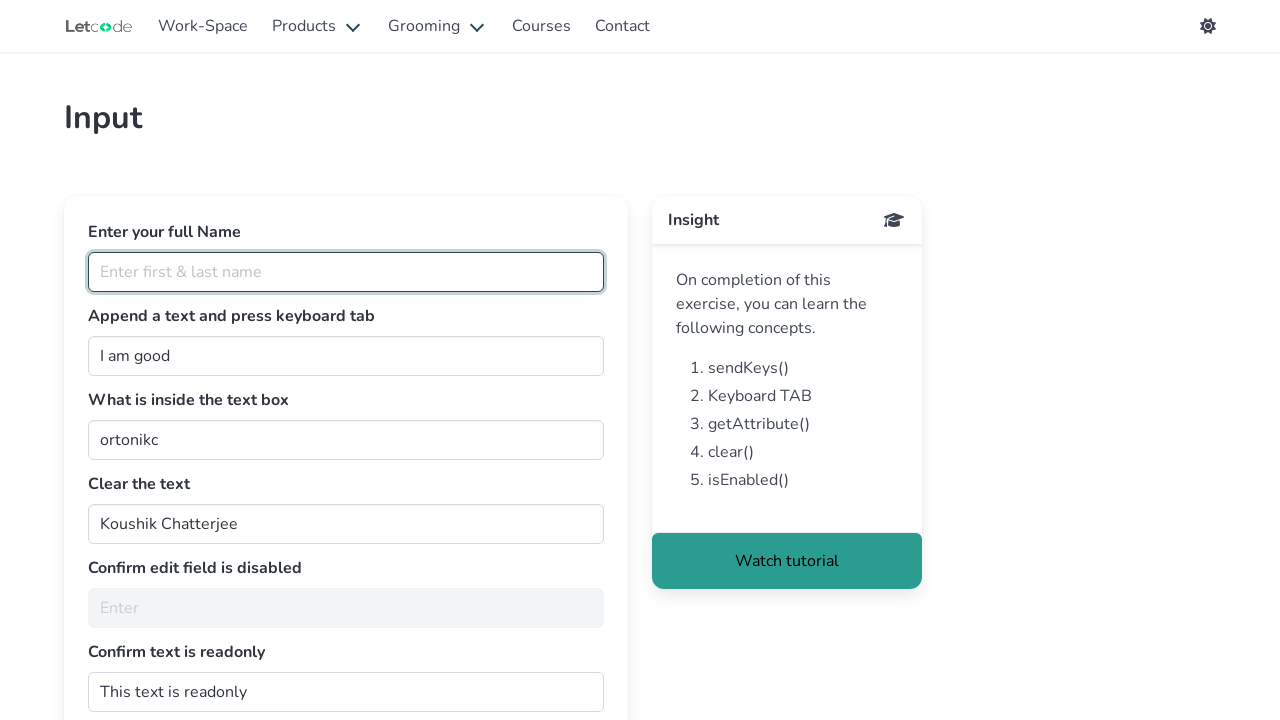

Typed 'Santhosh Kumar' into fullName input field on #fullName
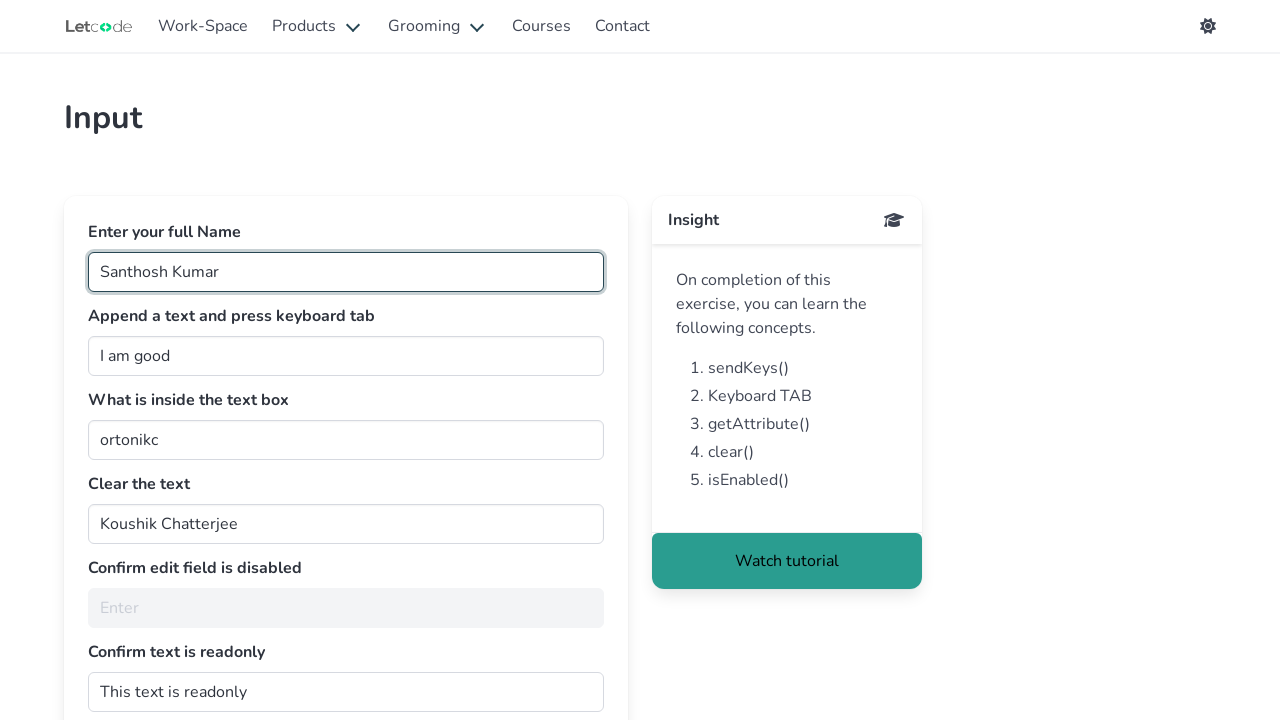

Located the join input field
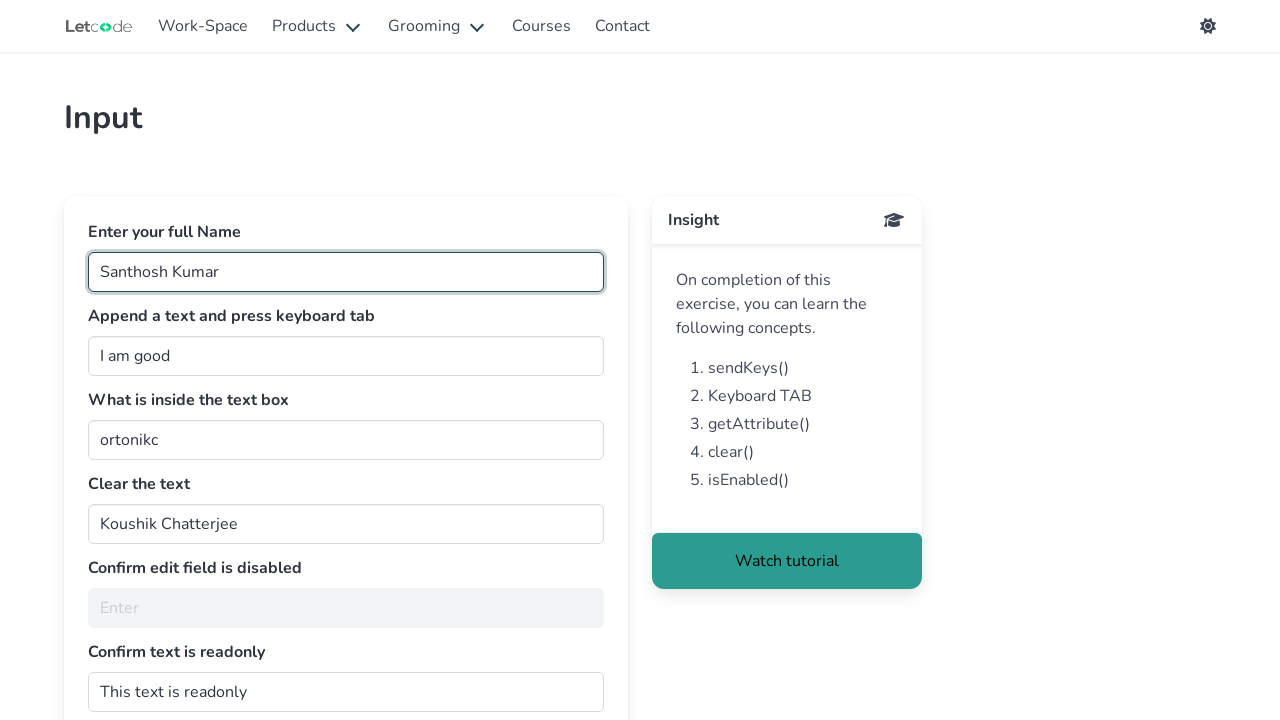

Pressed End key to move cursor to end of join field text on #join
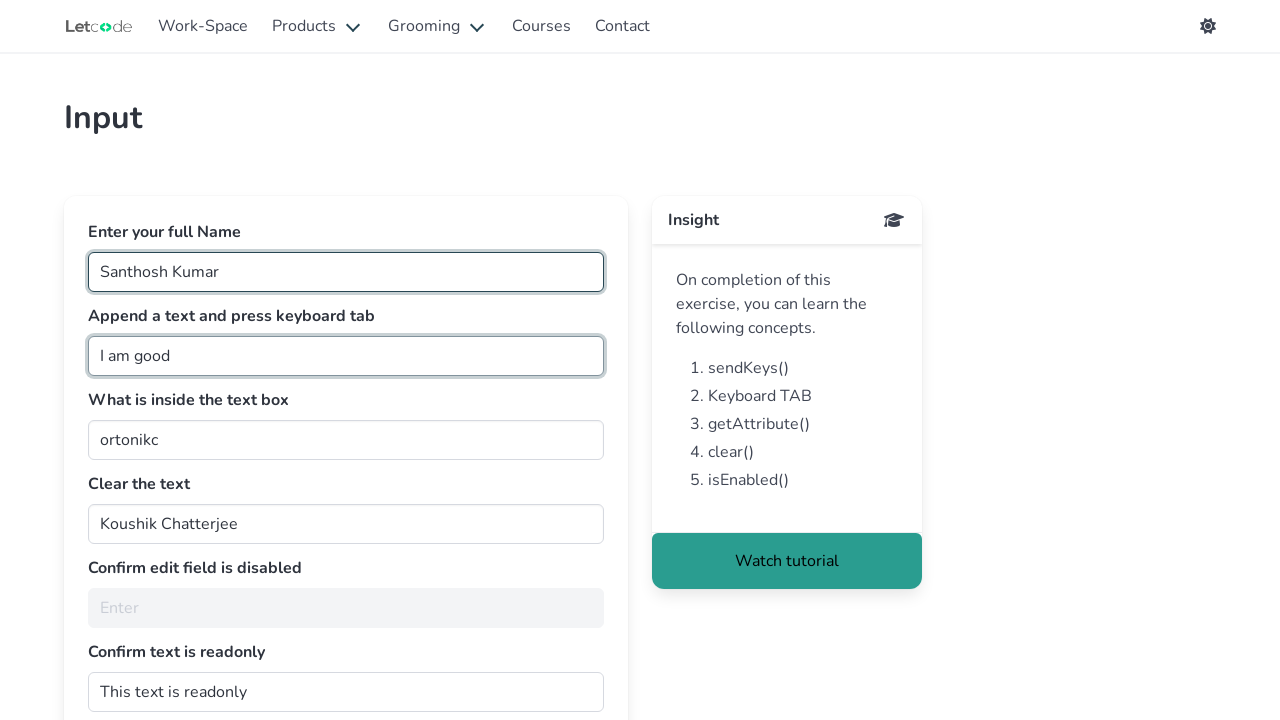

Typed 'Man' into join input field on #join
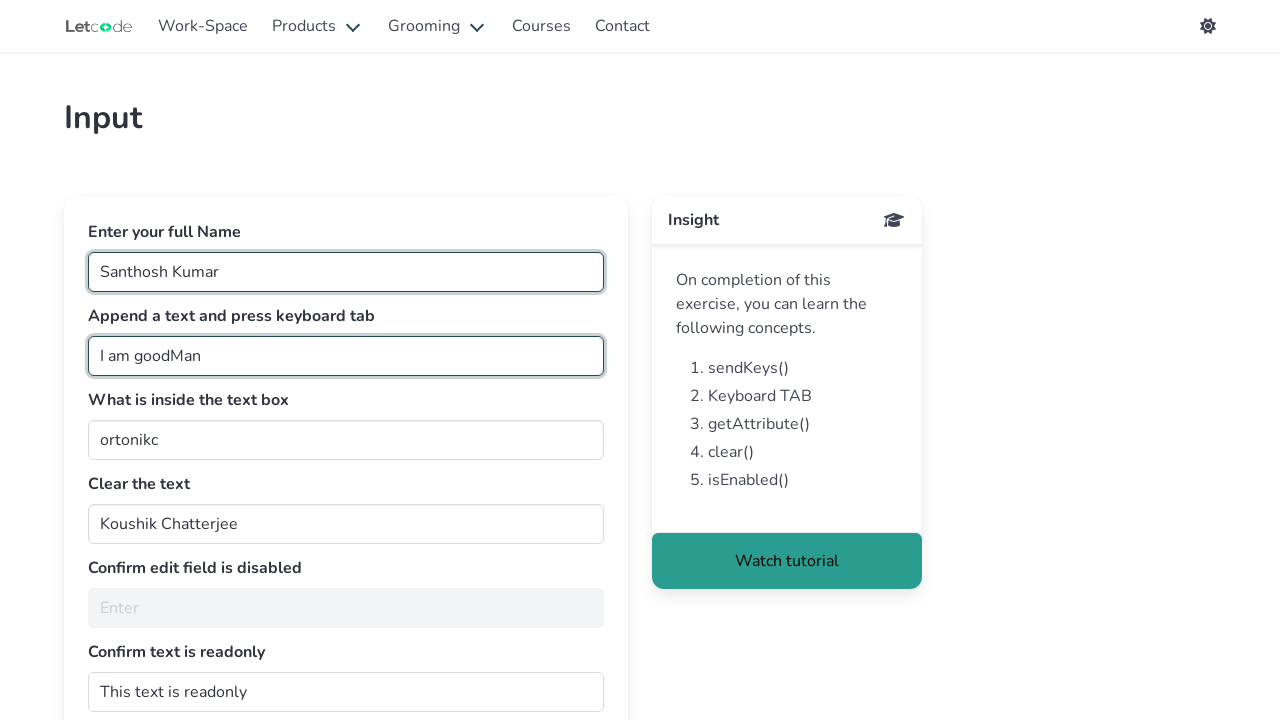

Pressed Tab to move focus to next field on #join
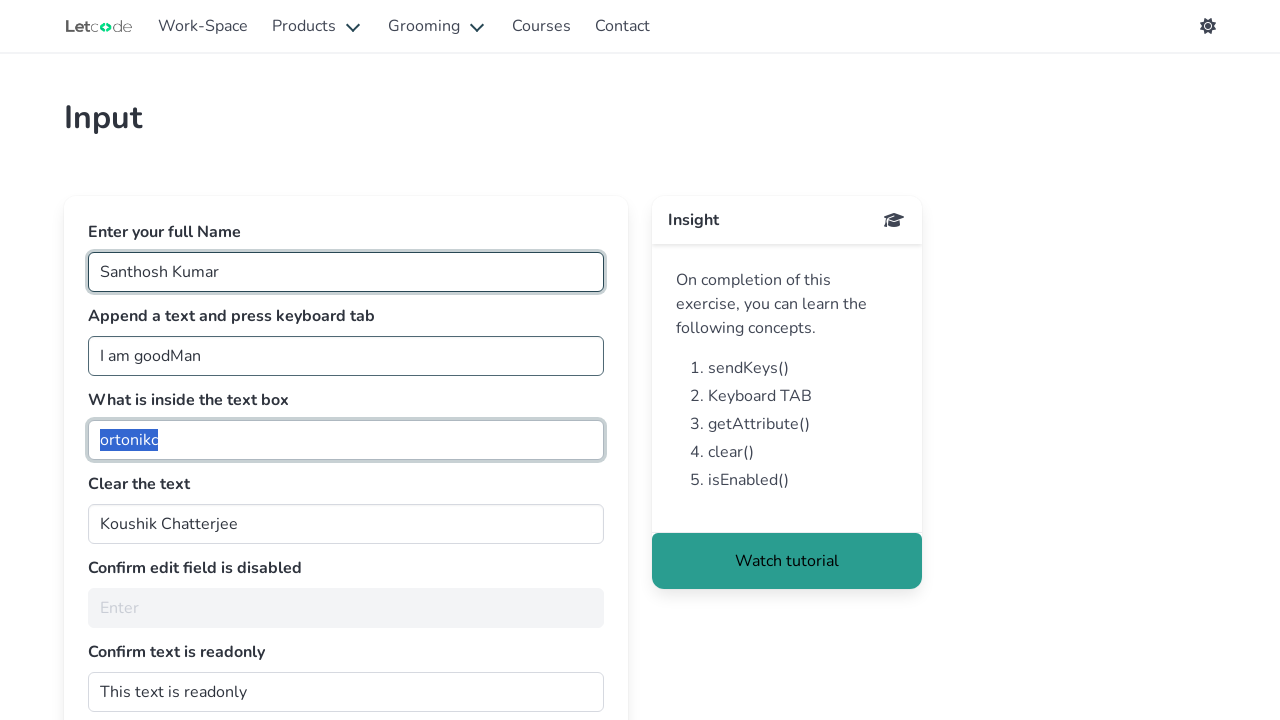

Waited for getMe input field to be visible
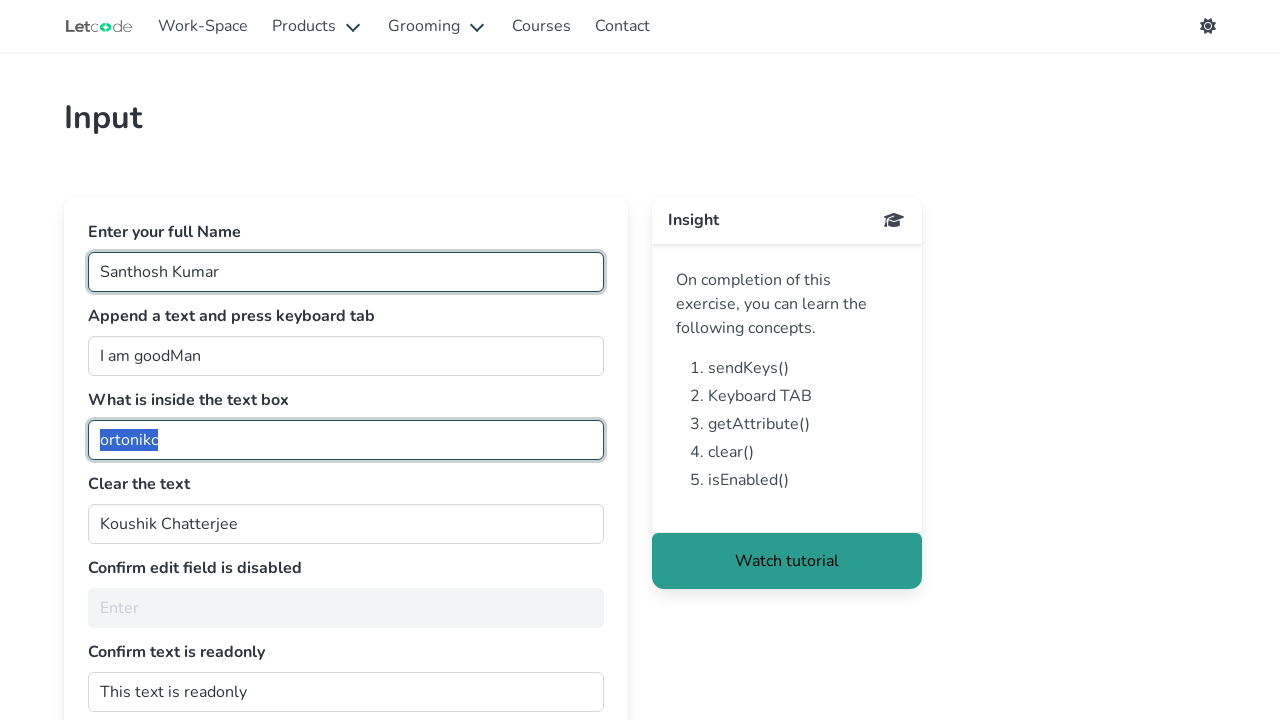

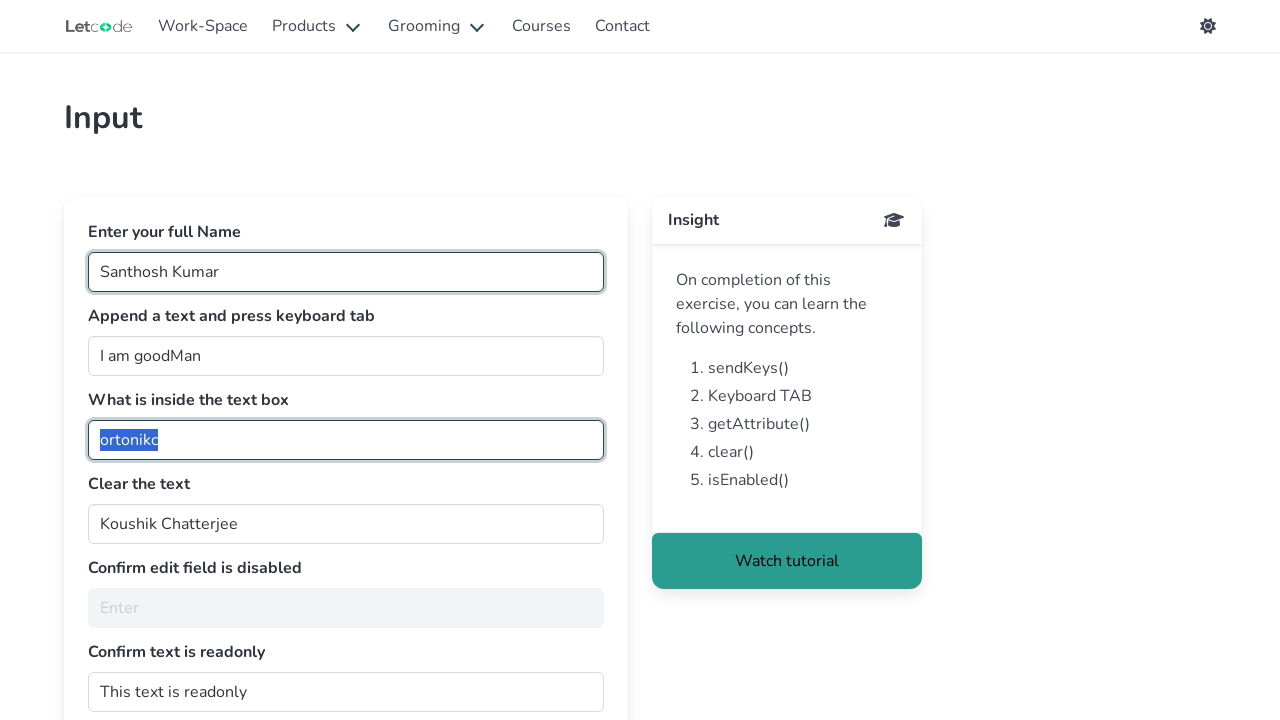